Tests window handling by clicking a link that opens a new window and switching between parent and child windows

Starting URL: https://the-internet.herokuapp.com/windows

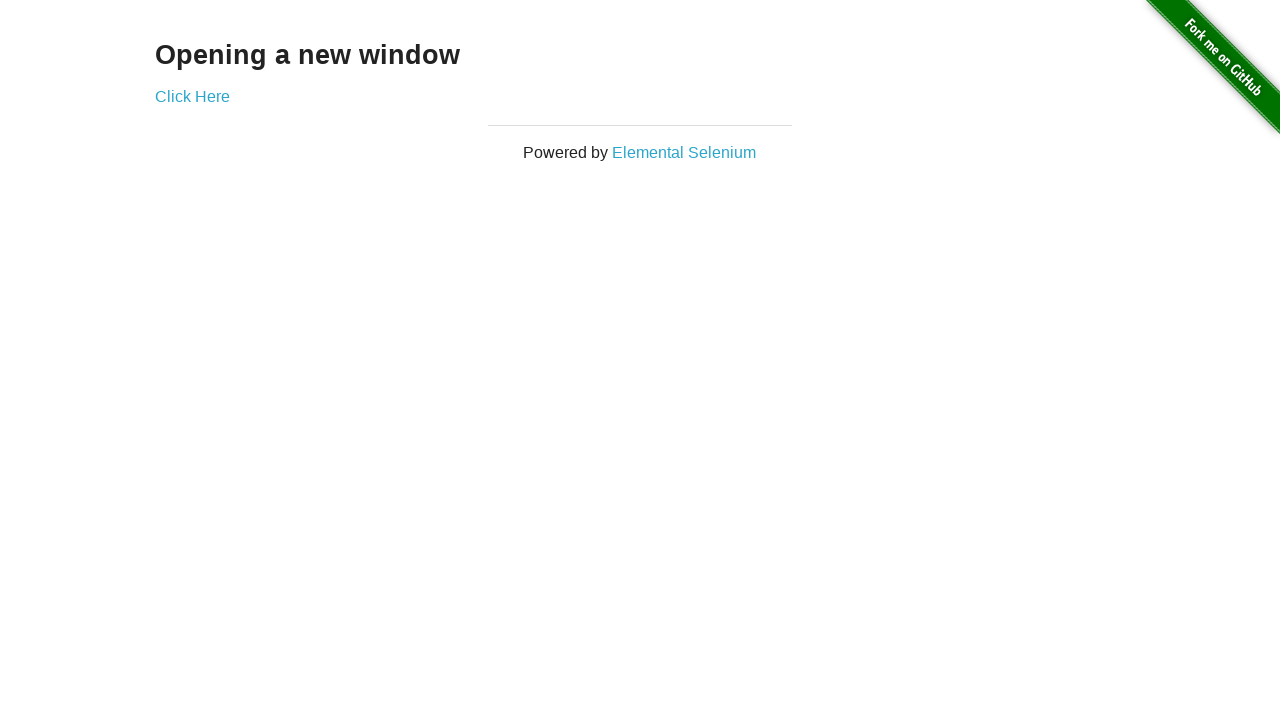

Clicked 'Click Here' link to open new window at (192, 96) on xpath=//a[contains(text(),'Click Here')]
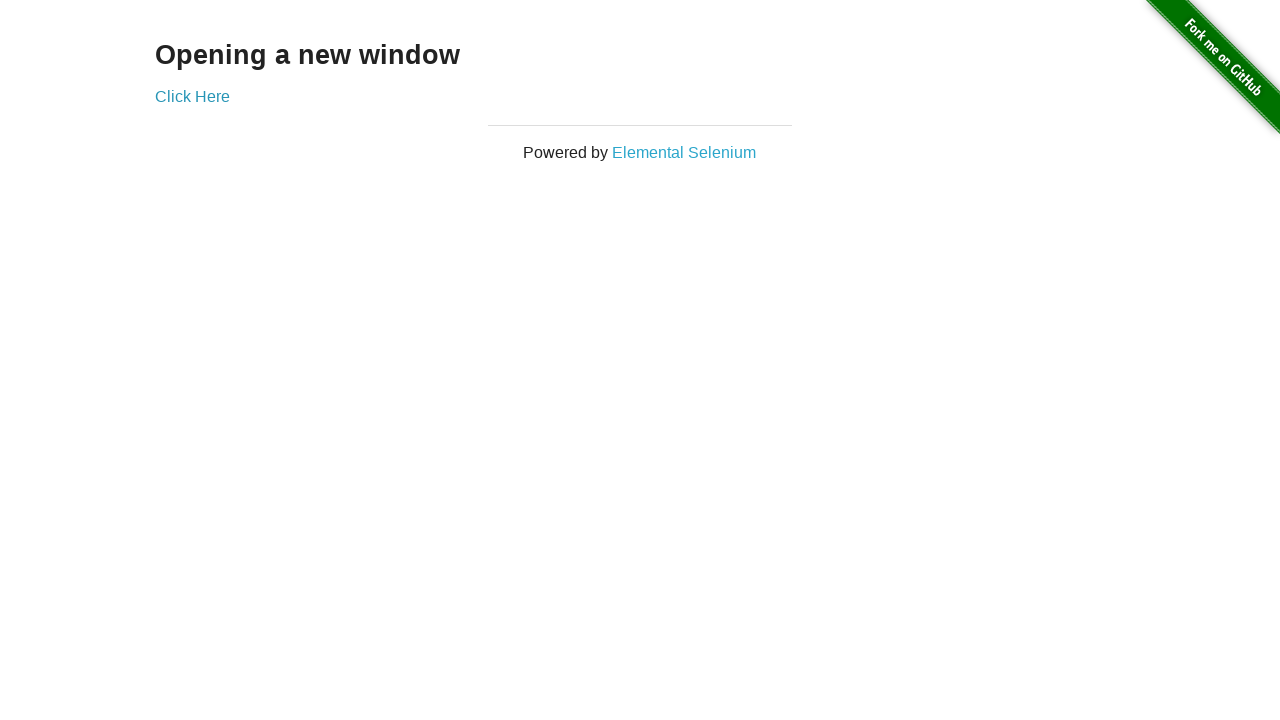

New window opened and captured
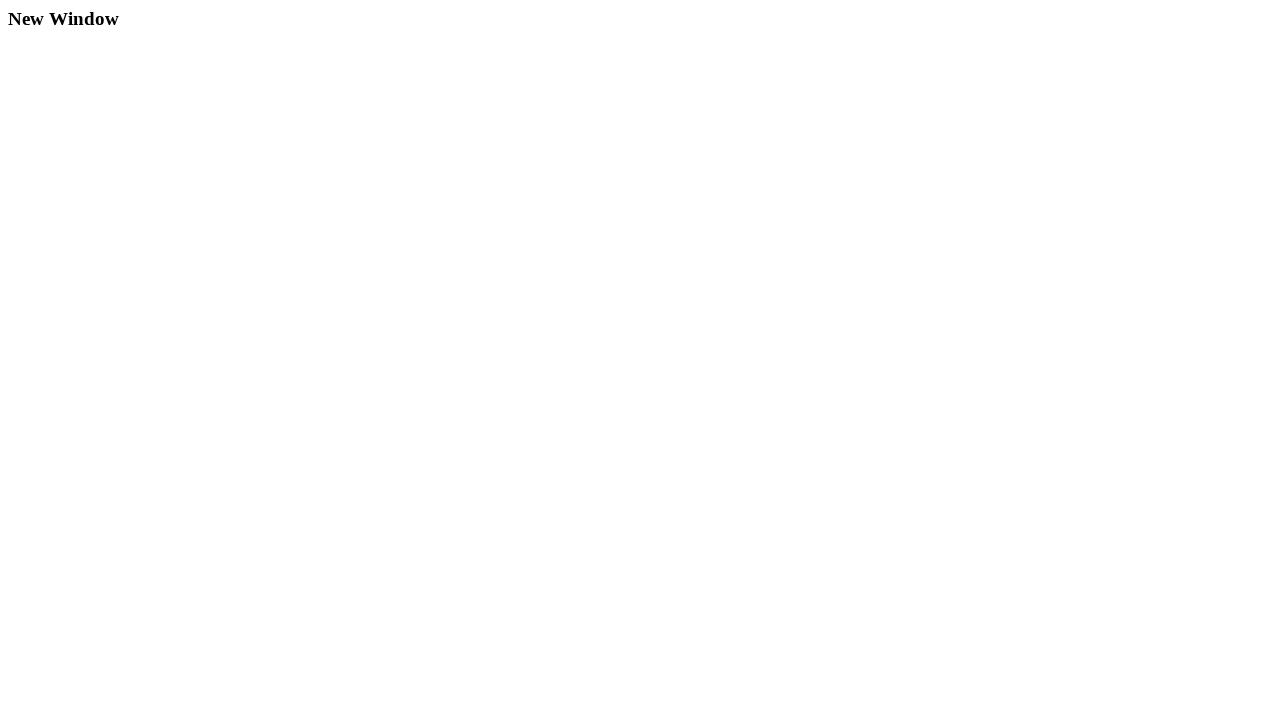

Retrieved text from new window: 'New Window'
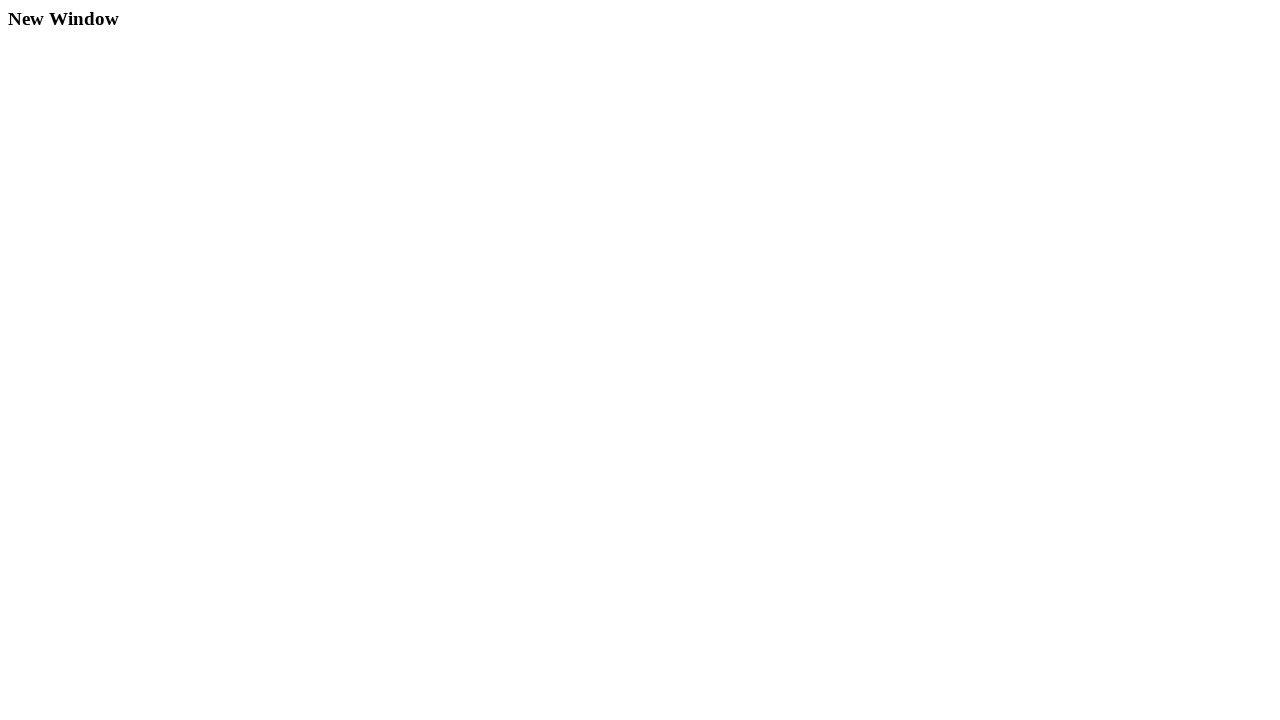

Retrieved text from original window: 'Opening a new window'
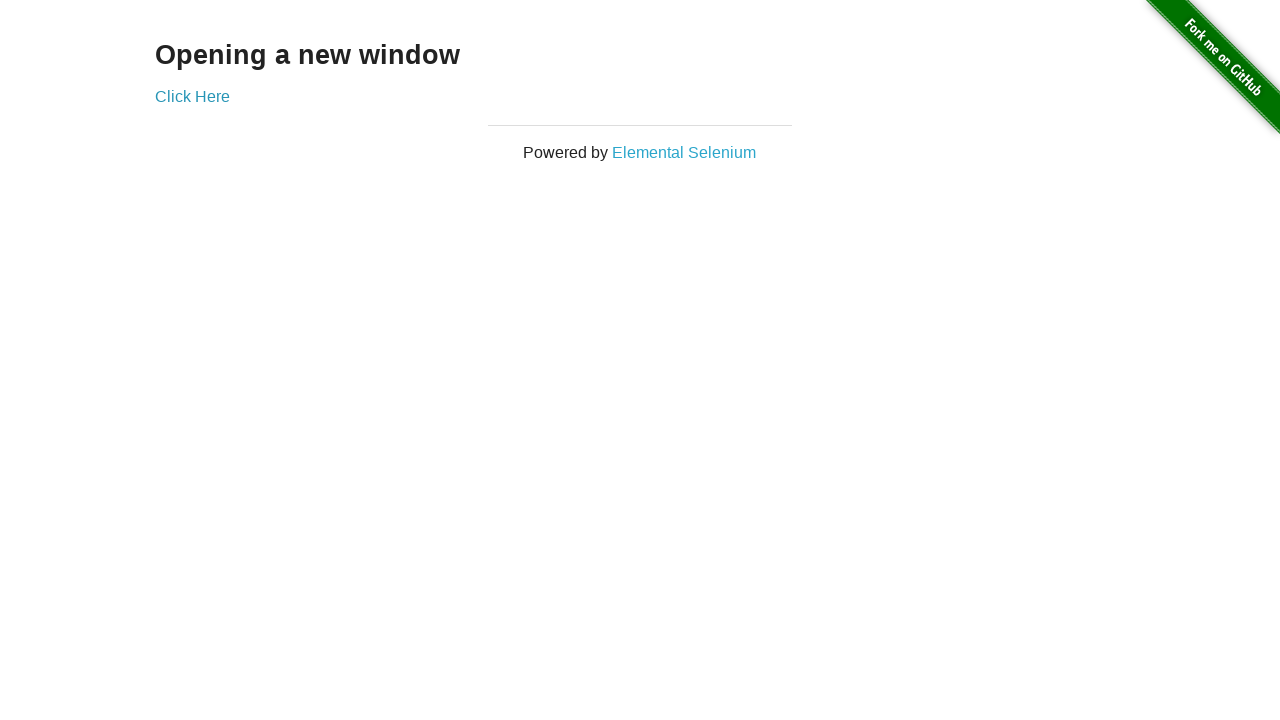

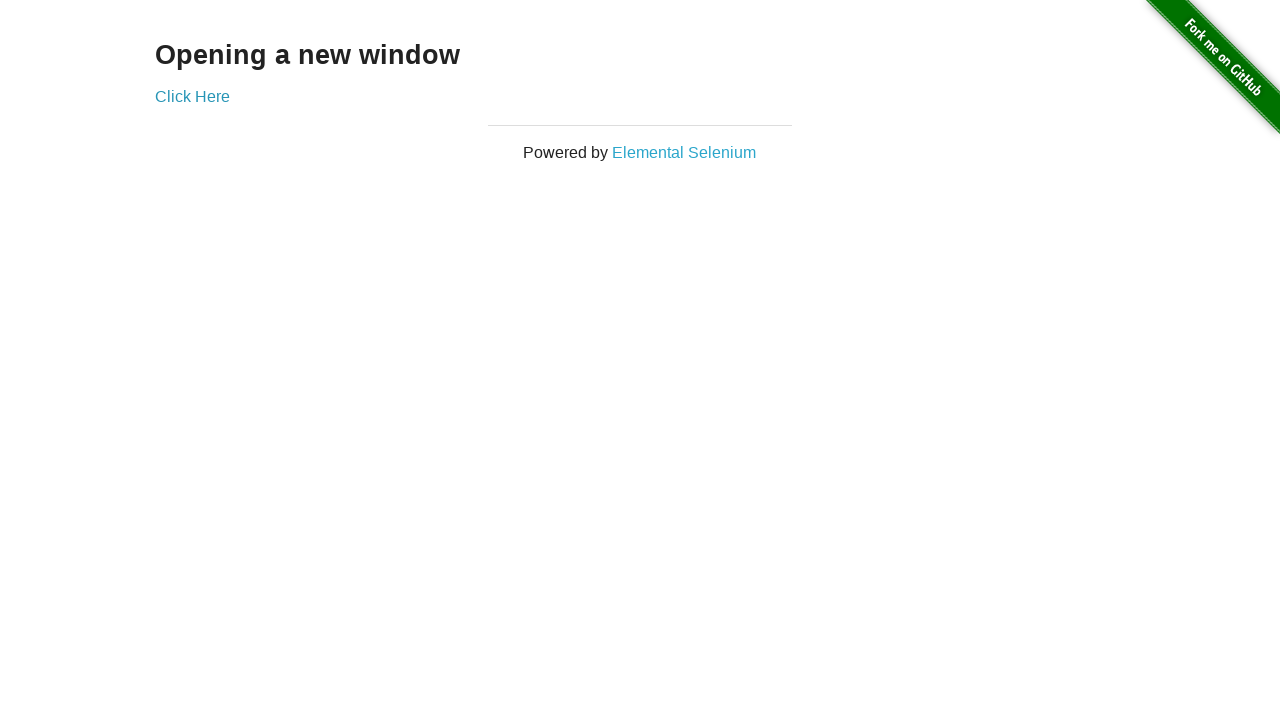